Tests GitHub's advanced search form by filling in search term, repository owner, date filter, and language selection, then submits the form and waits for results to load.

Starting URL: https://github.com/search/advanced

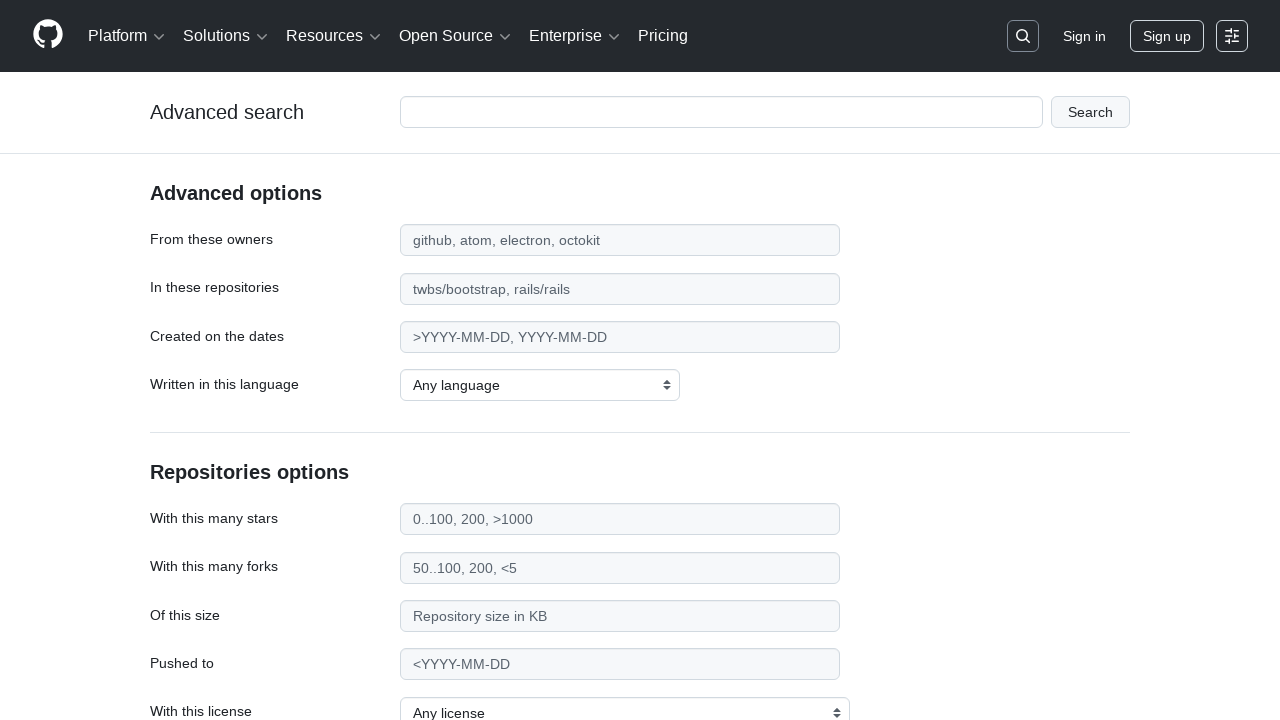

Filled search term field with 'apify-js' on #adv_code_search input.js-advanced-search-input
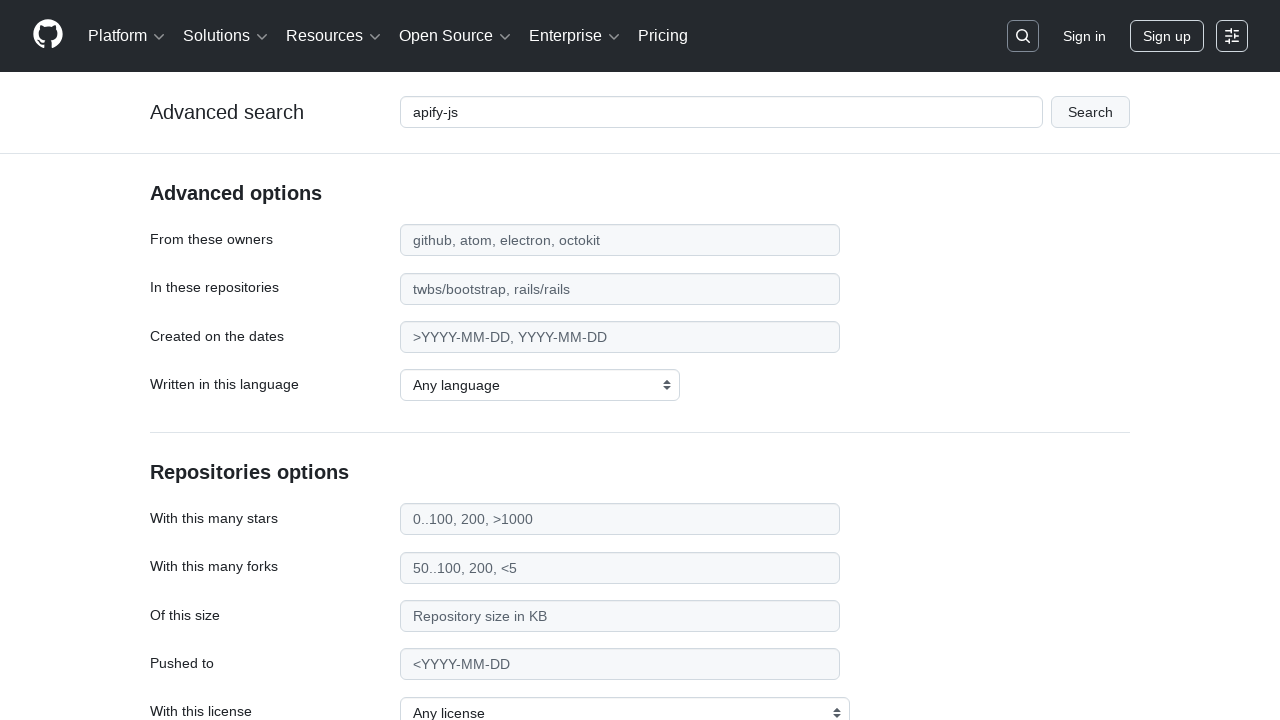

Filled repository owner field with 'apify' on #search_from
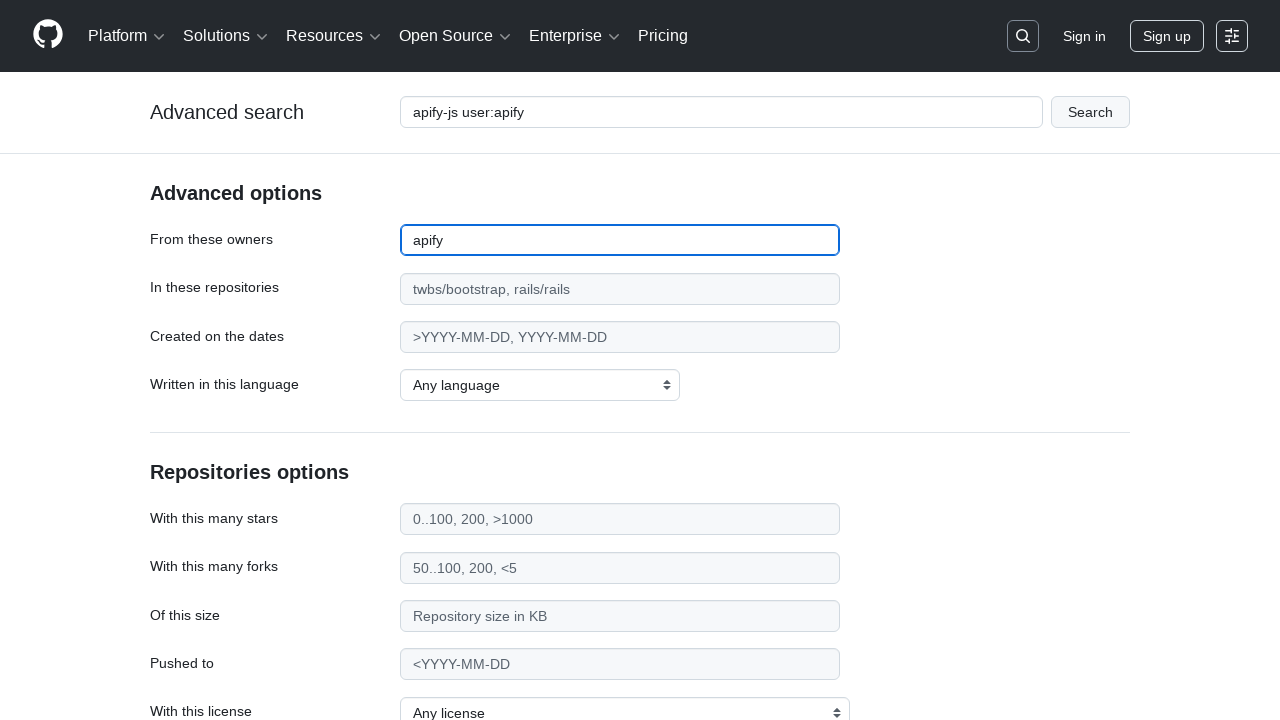

Filled date filter field with '>2015' on #search_date
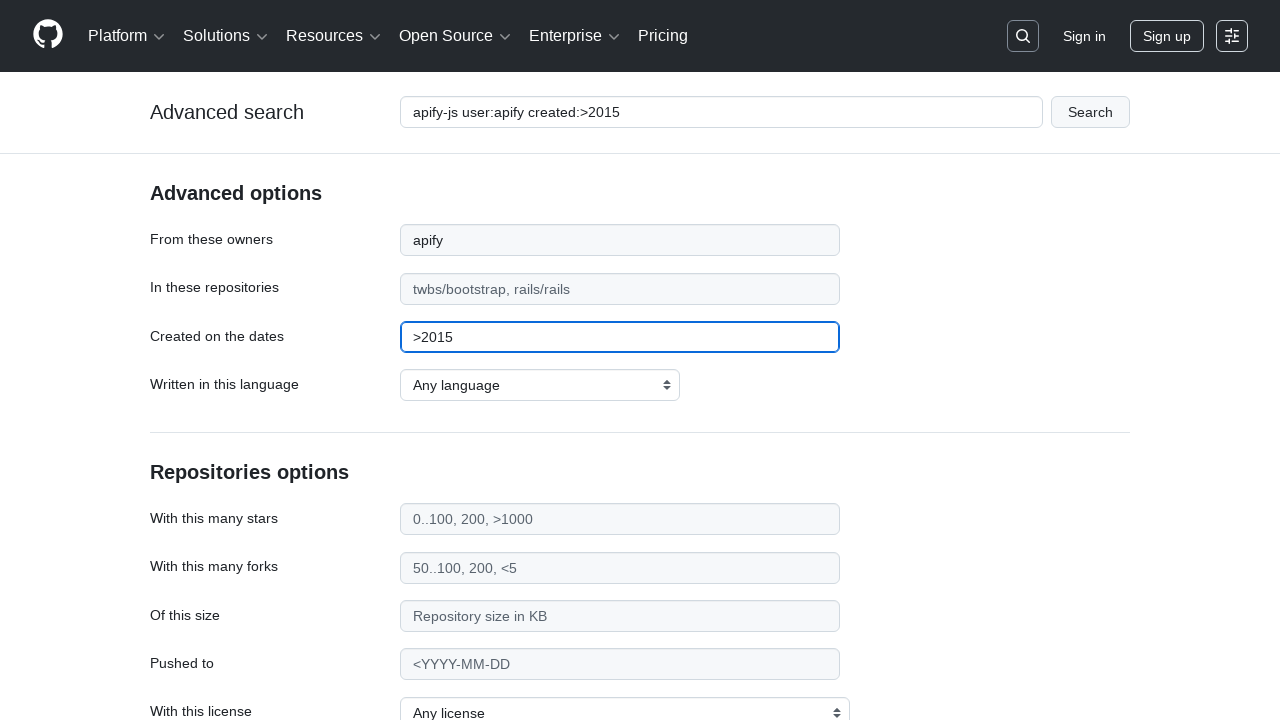

Selected 'JavaScript' as the programming language on select#search_language
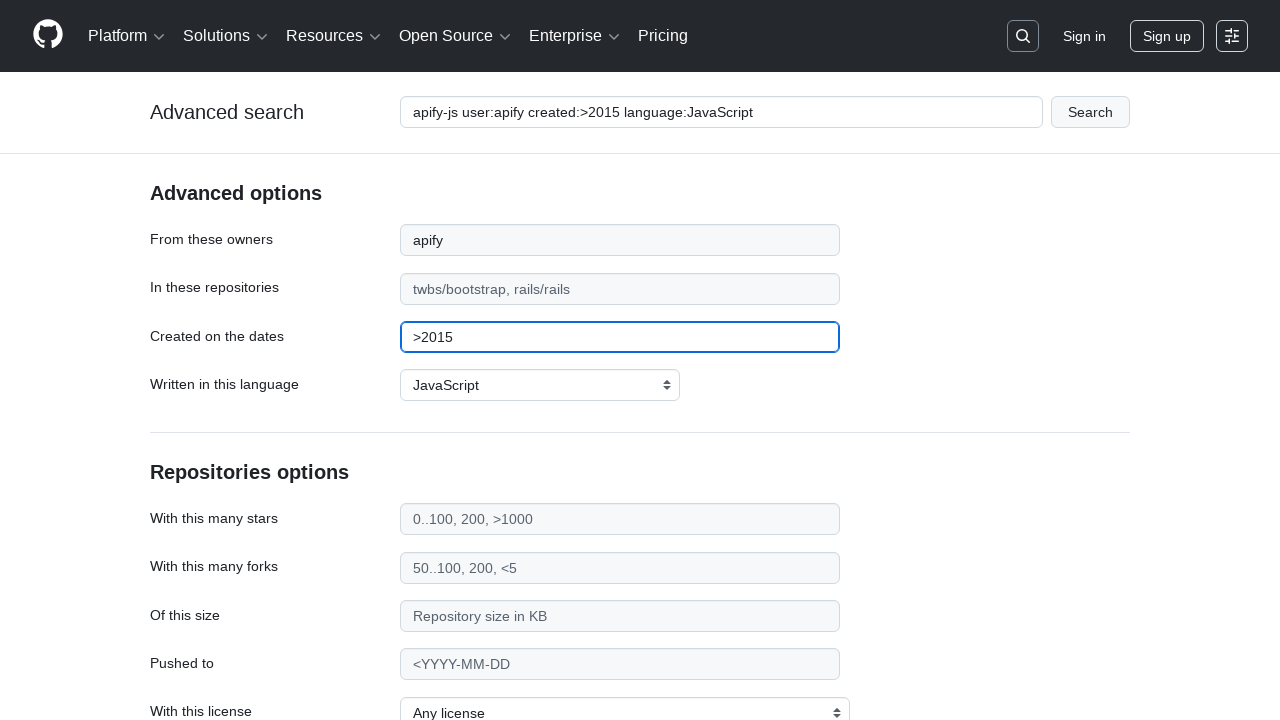

Clicked submit button to search GitHub advanced code search at (1090, 112) on #adv_code_search button[type="submit"]
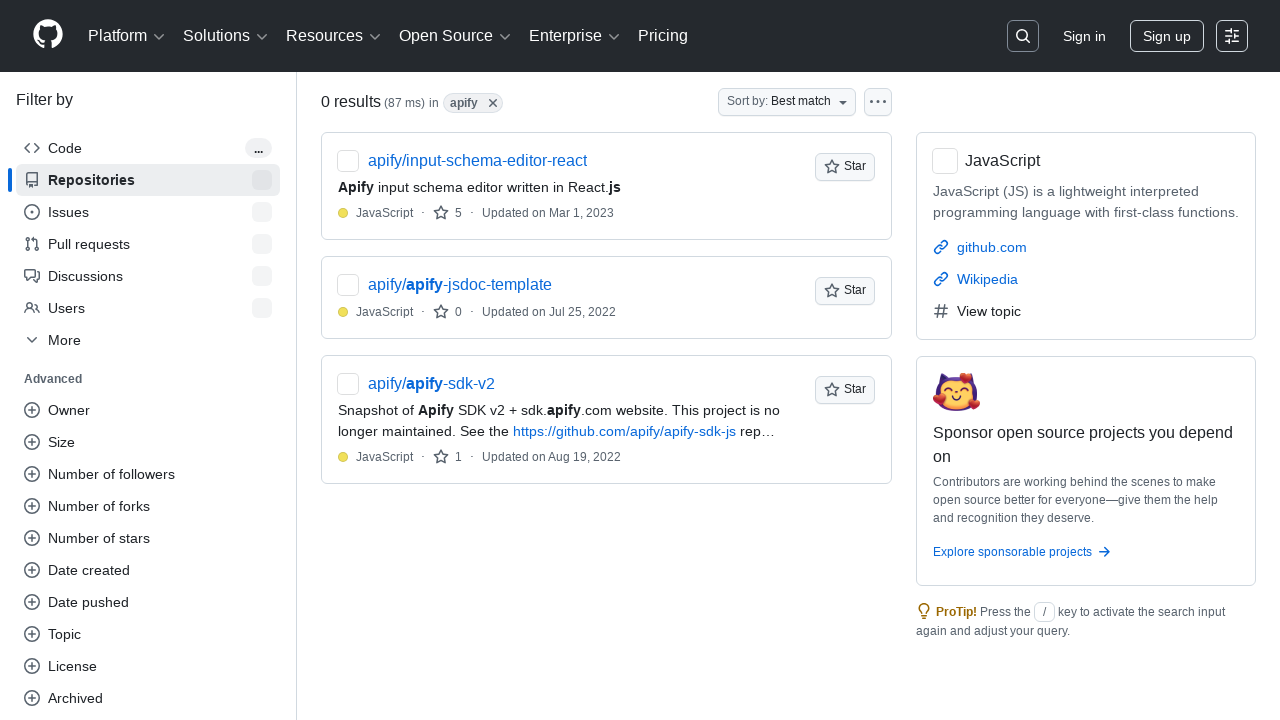

Waited for search results to load (networkidle)
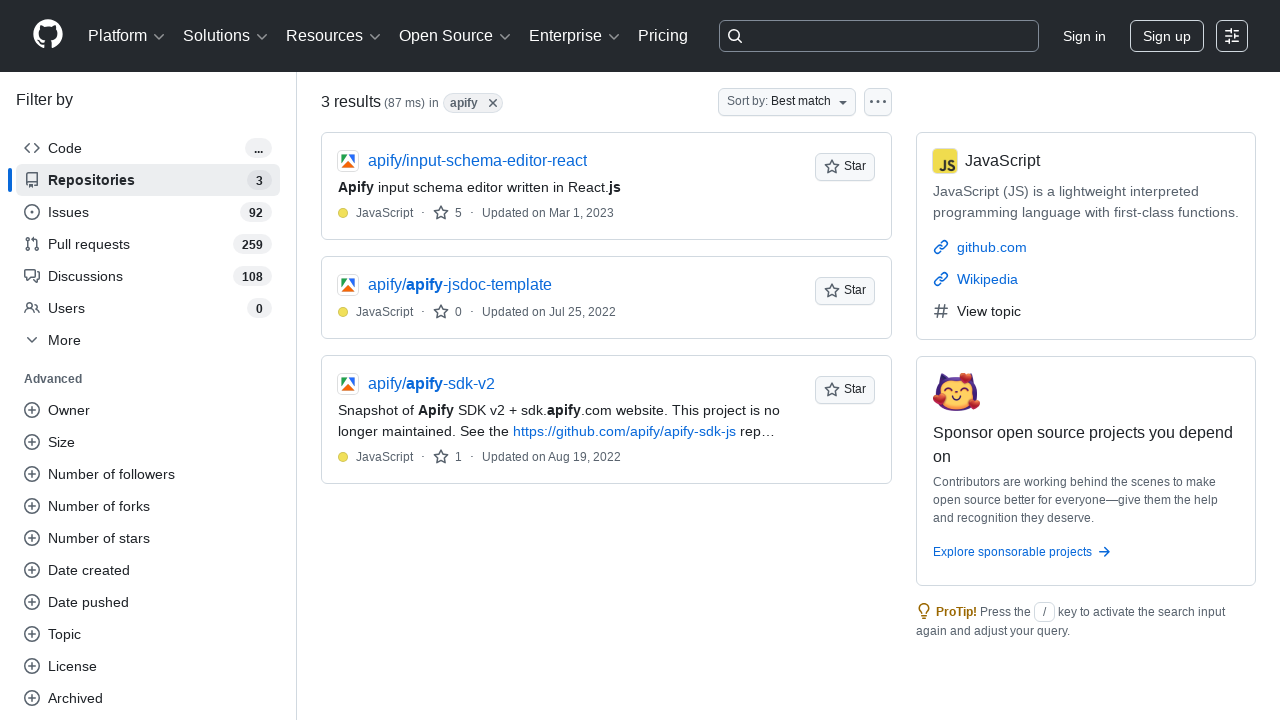

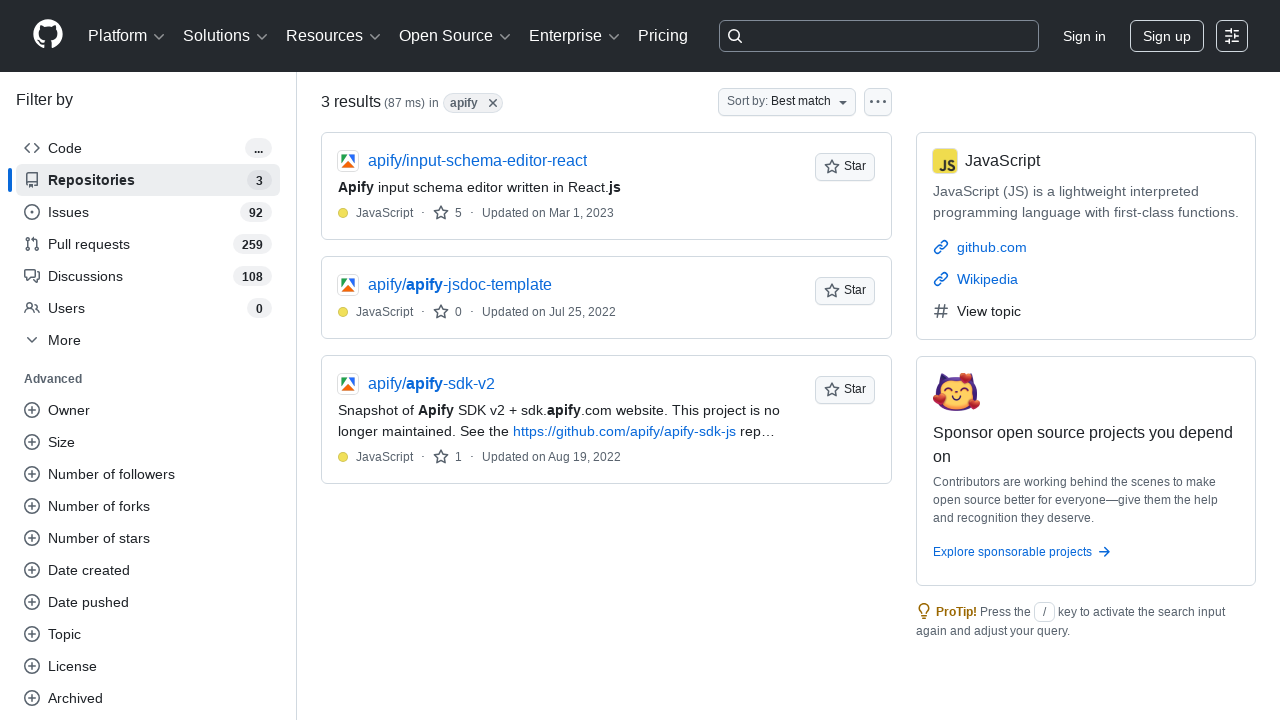